Tests product search functionality on an e-commerce practice site by typing a search query and verifying the correct number of visible products are displayed

Starting URL: https://rahulshettyacademy.com/seleniumPractise/#/

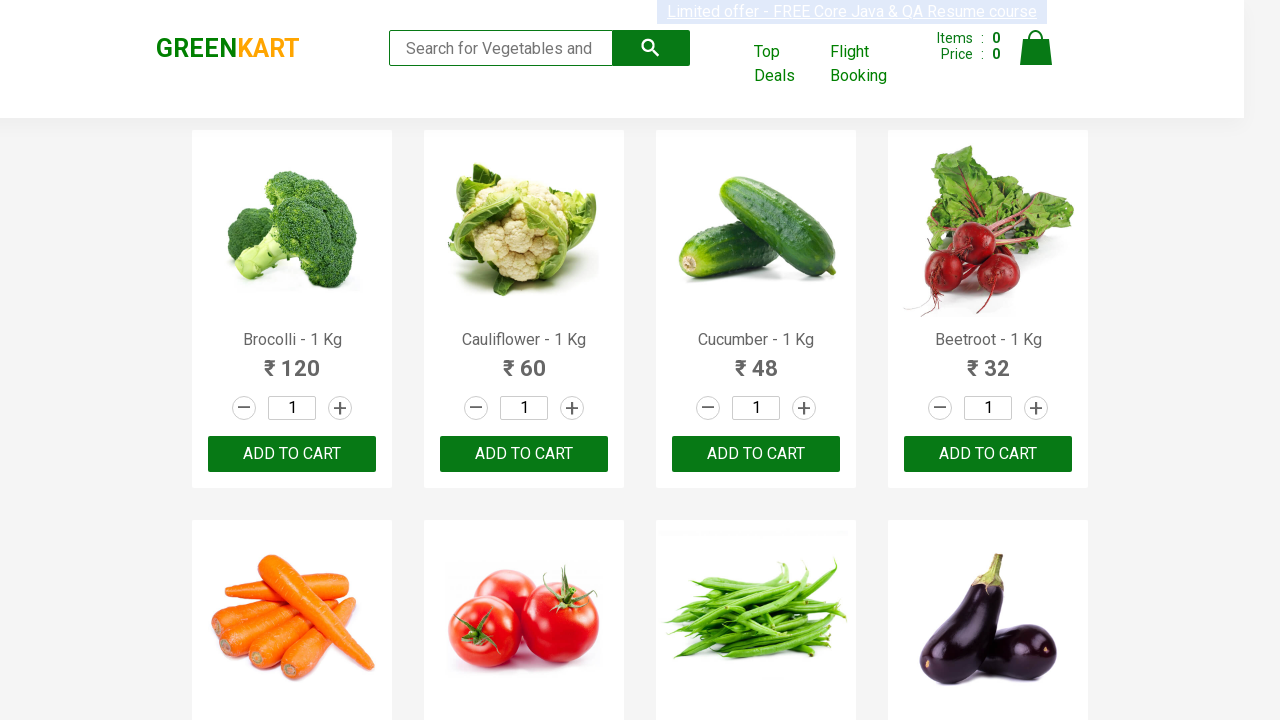

Typed 'ca' in the search field on .search-keyword
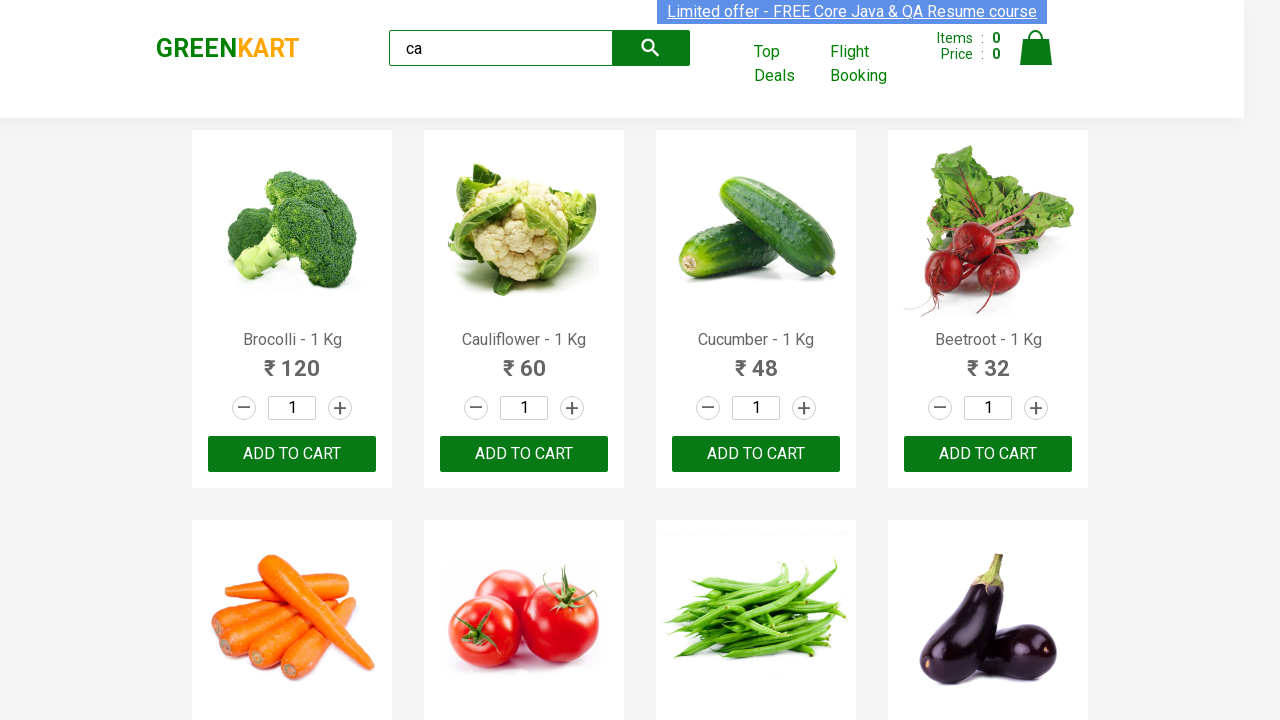

Waited 2 seconds for products to filter and load
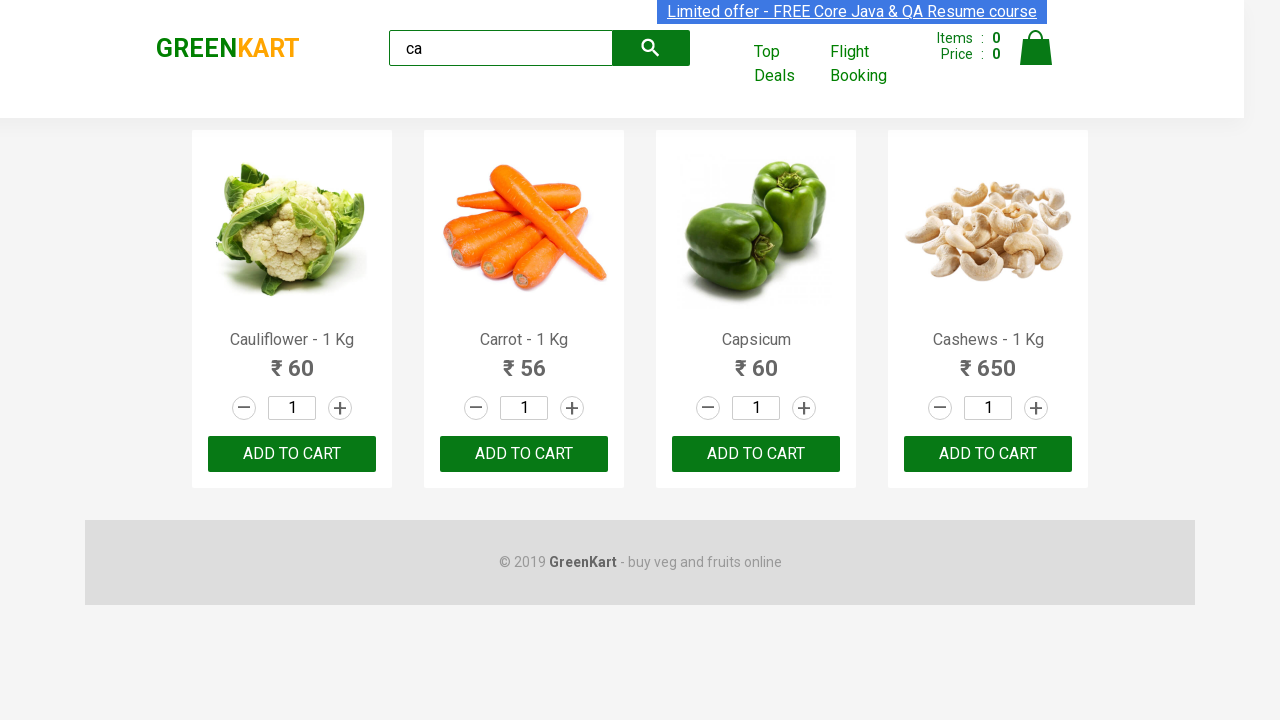

Located all visible products matching search query
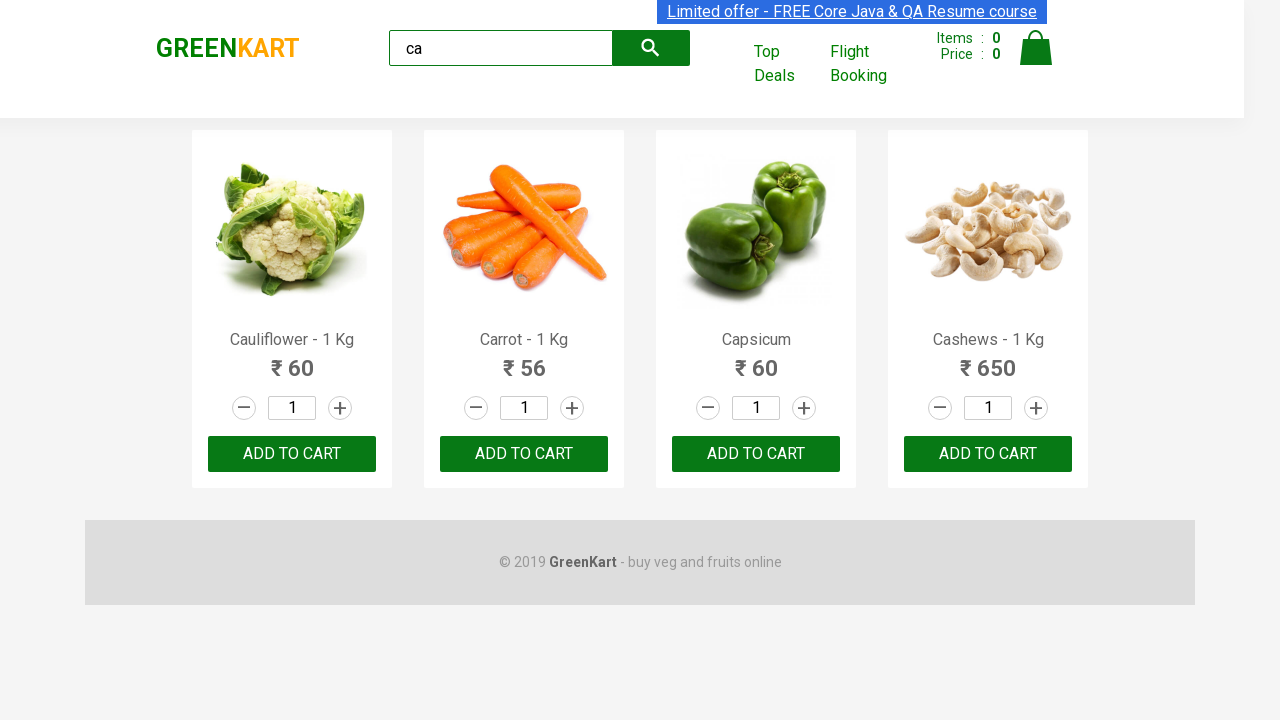

Verified that exactly 4 visible products are displayed
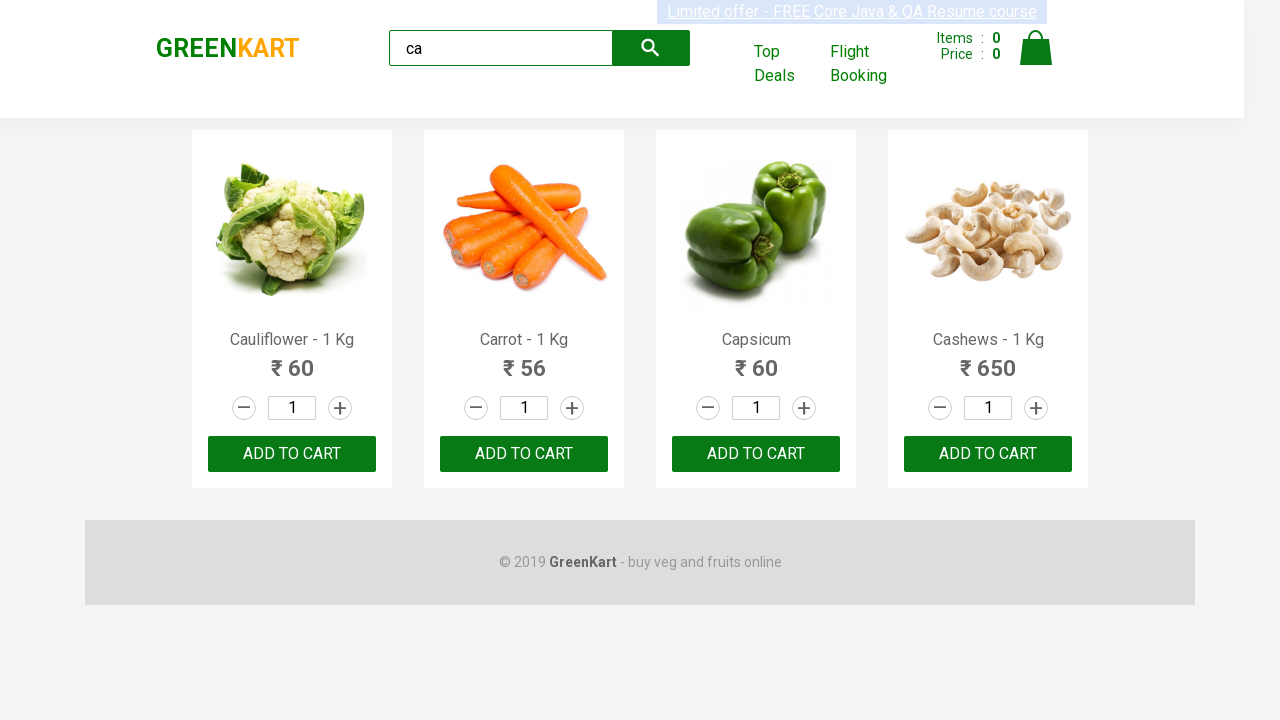

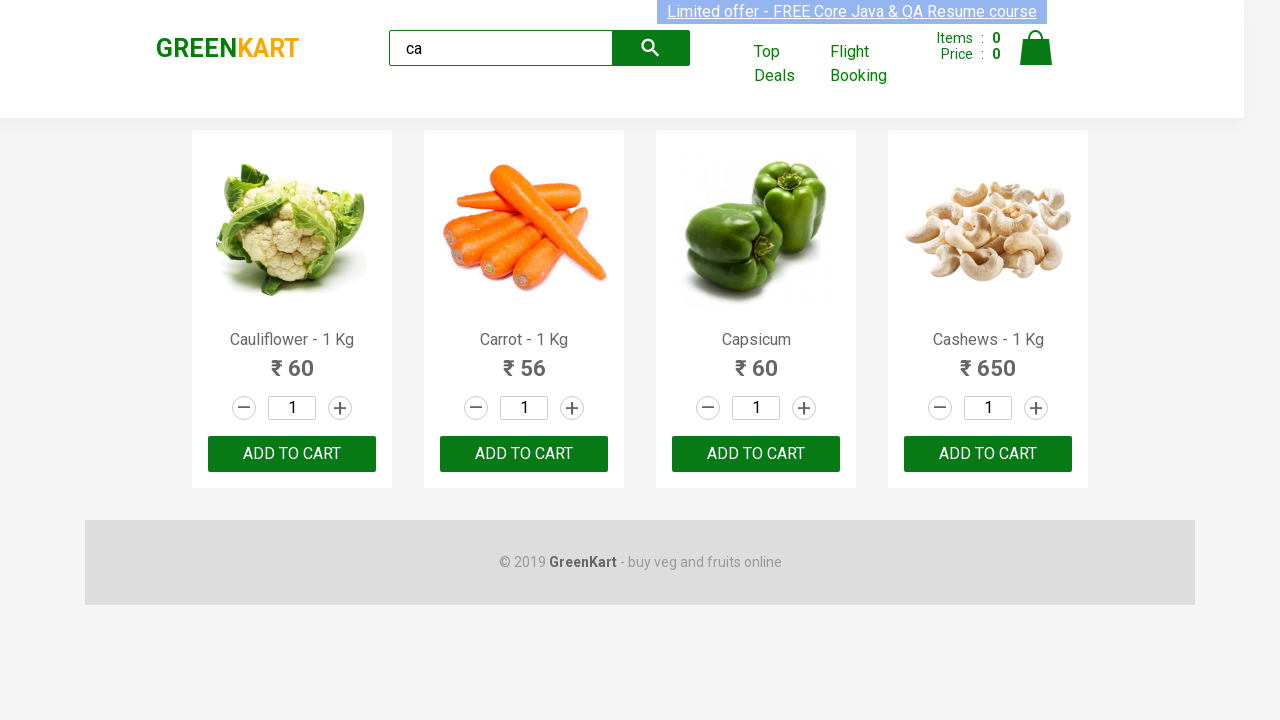